Tests that edits are saved when the edit field loses focus (blur event)

Starting URL: https://demo.playwright.dev/todomvc

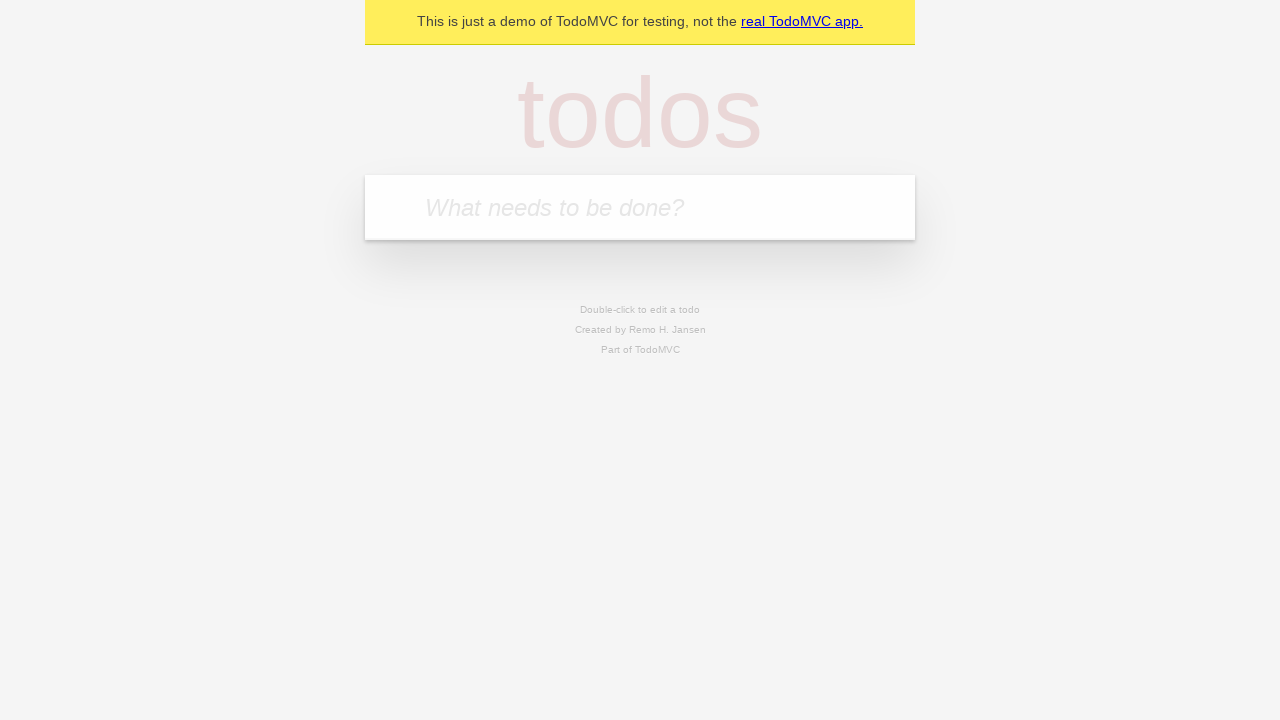

Filled new todo field with 'buy some cheese' on internal:attr=[placeholder="What needs to be done?"i]
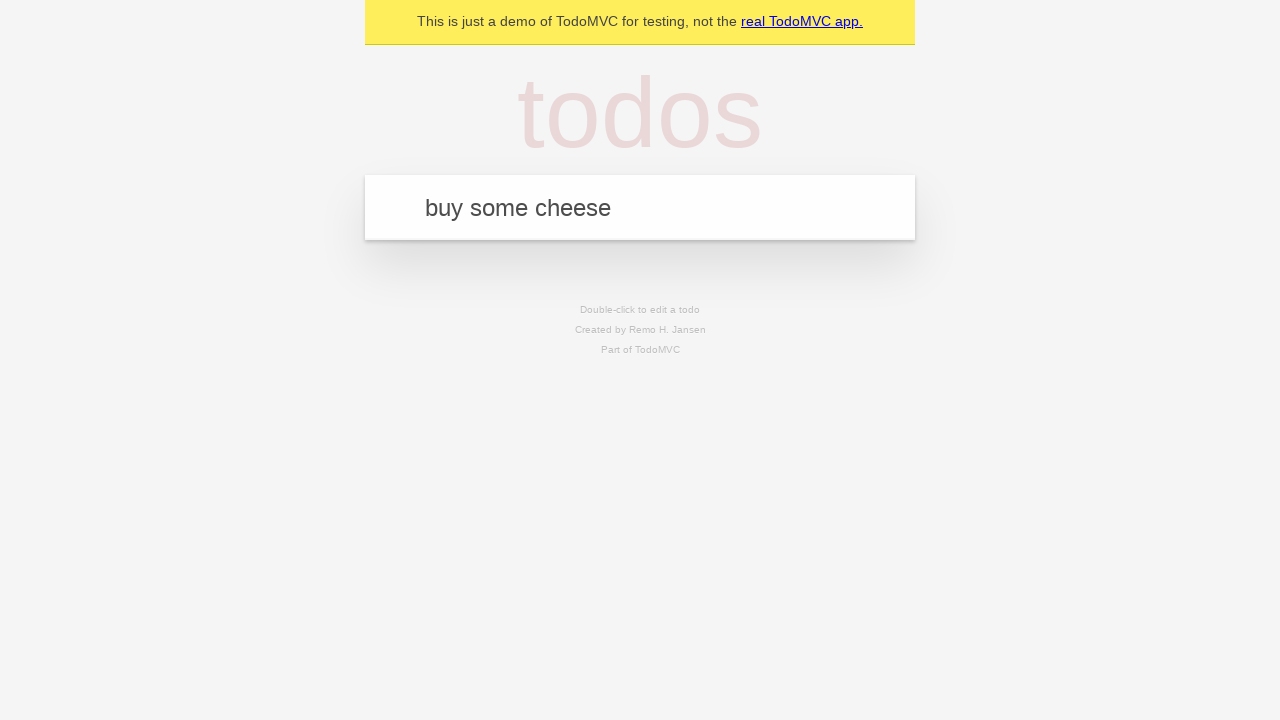

Pressed Enter to create todo 'buy some cheese' on internal:attr=[placeholder="What needs to be done?"i]
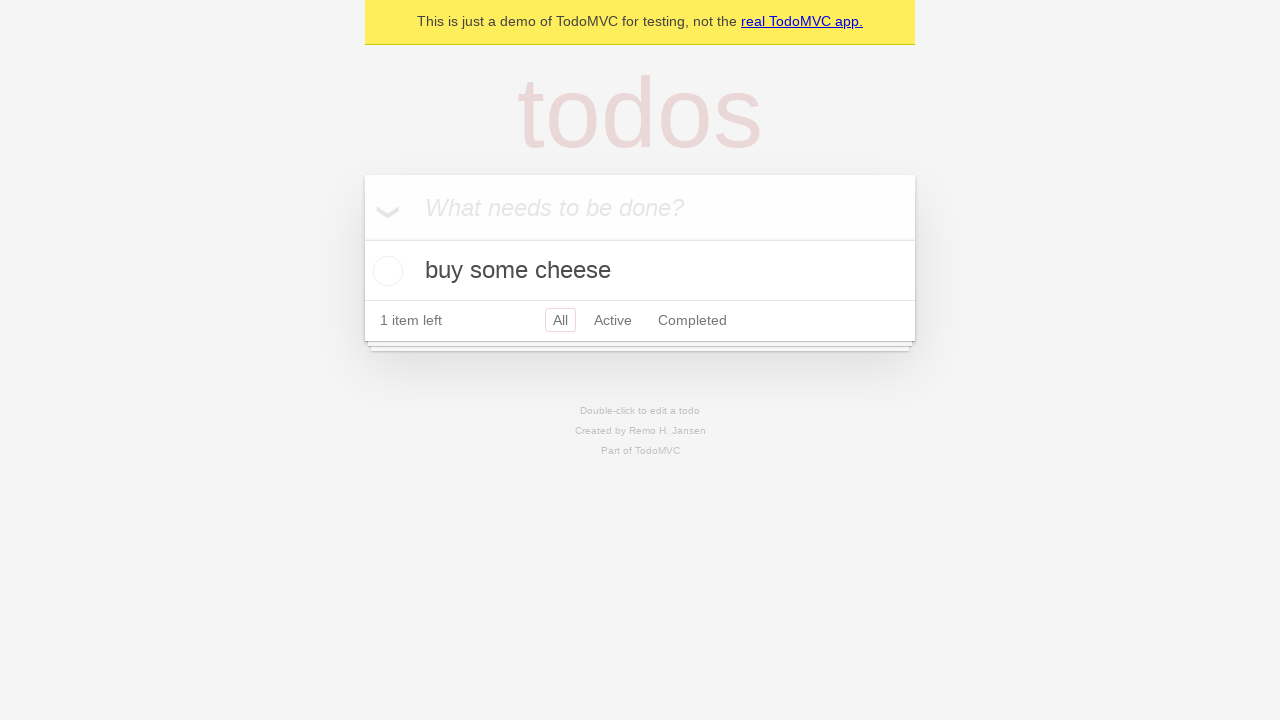

Filled new todo field with 'feed the cat' on internal:attr=[placeholder="What needs to be done?"i]
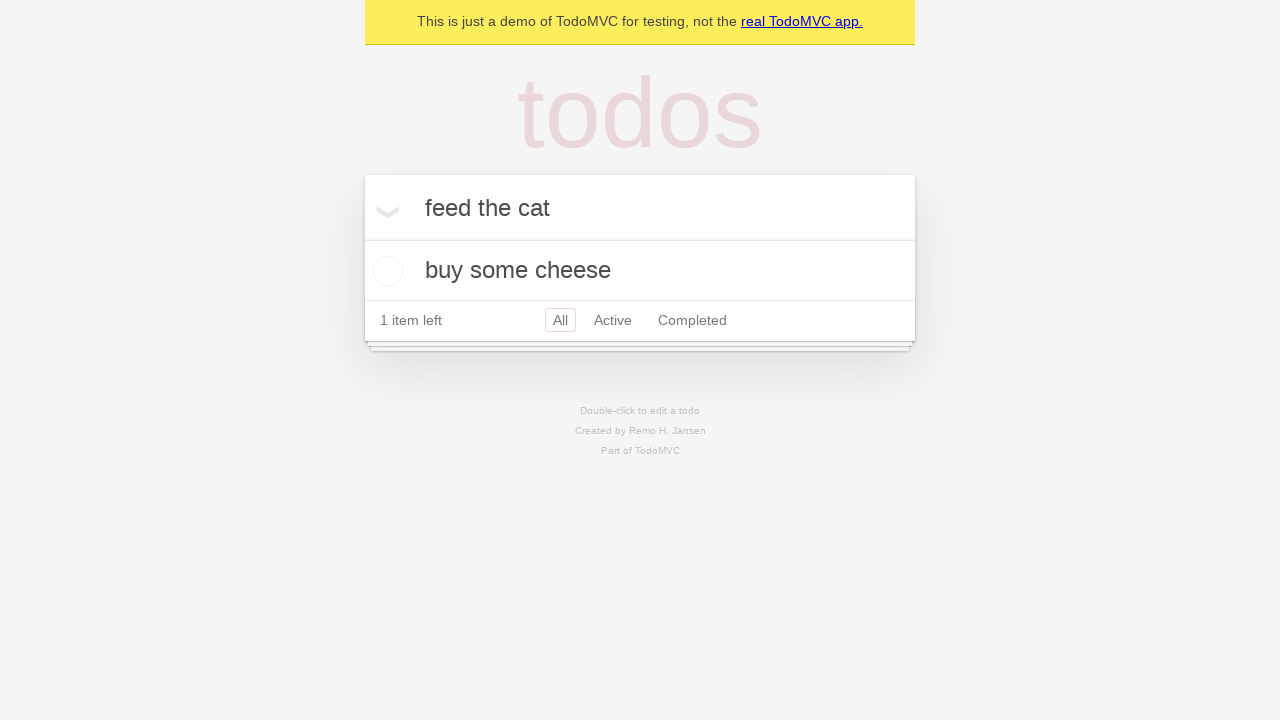

Pressed Enter to create todo 'feed the cat' on internal:attr=[placeholder="What needs to be done?"i]
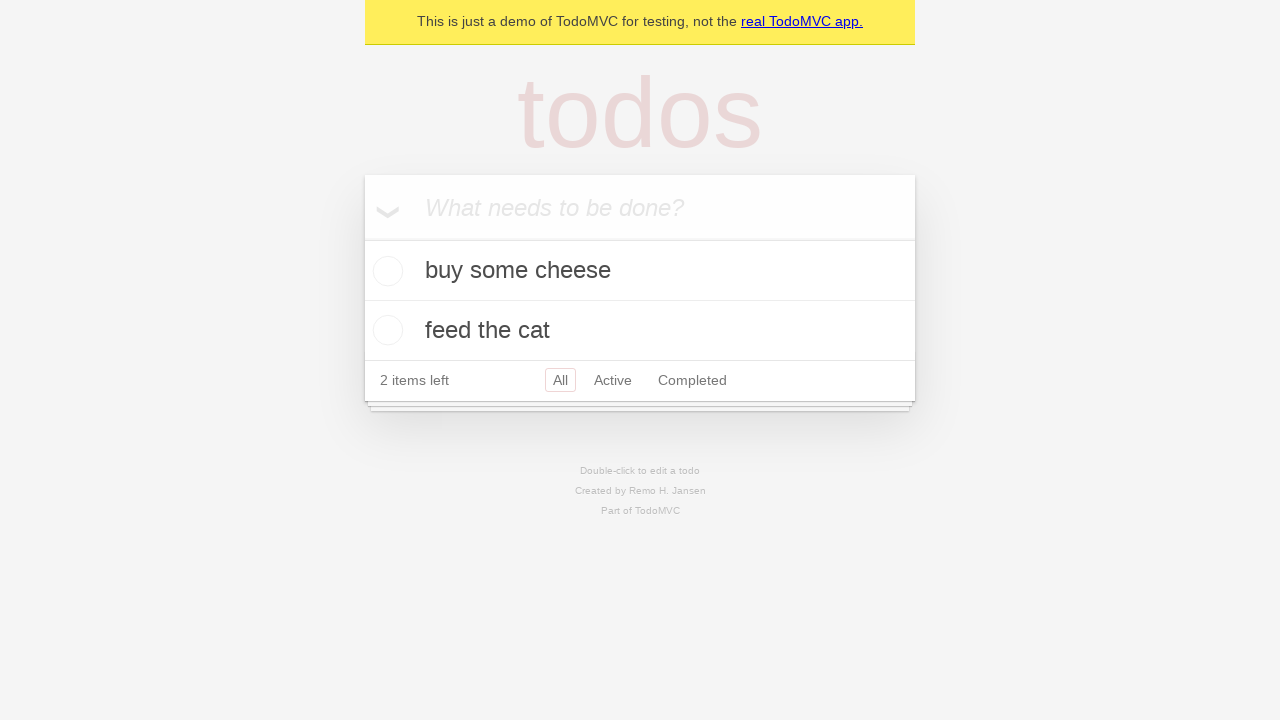

Filled new todo field with 'book a doctors appointment' on internal:attr=[placeholder="What needs to be done?"i]
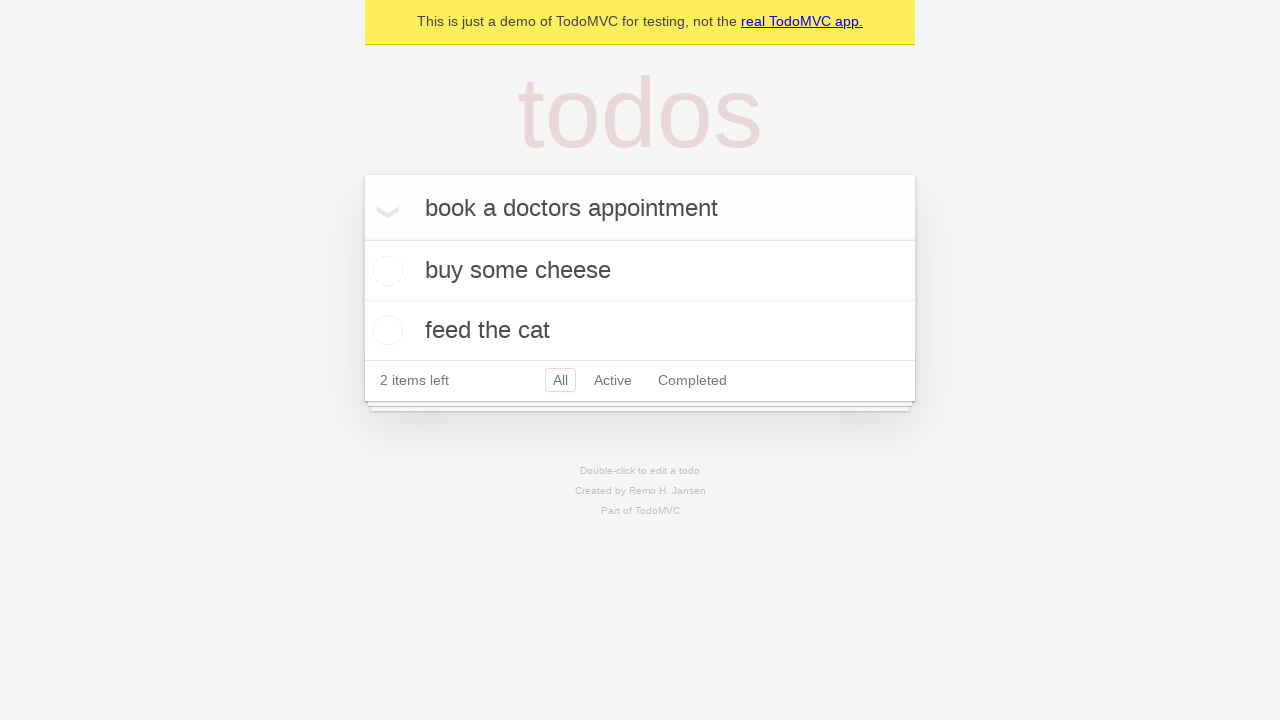

Pressed Enter to create todo 'book a doctors appointment' on internal:attr=[placeholder="What needs to be done?"i]
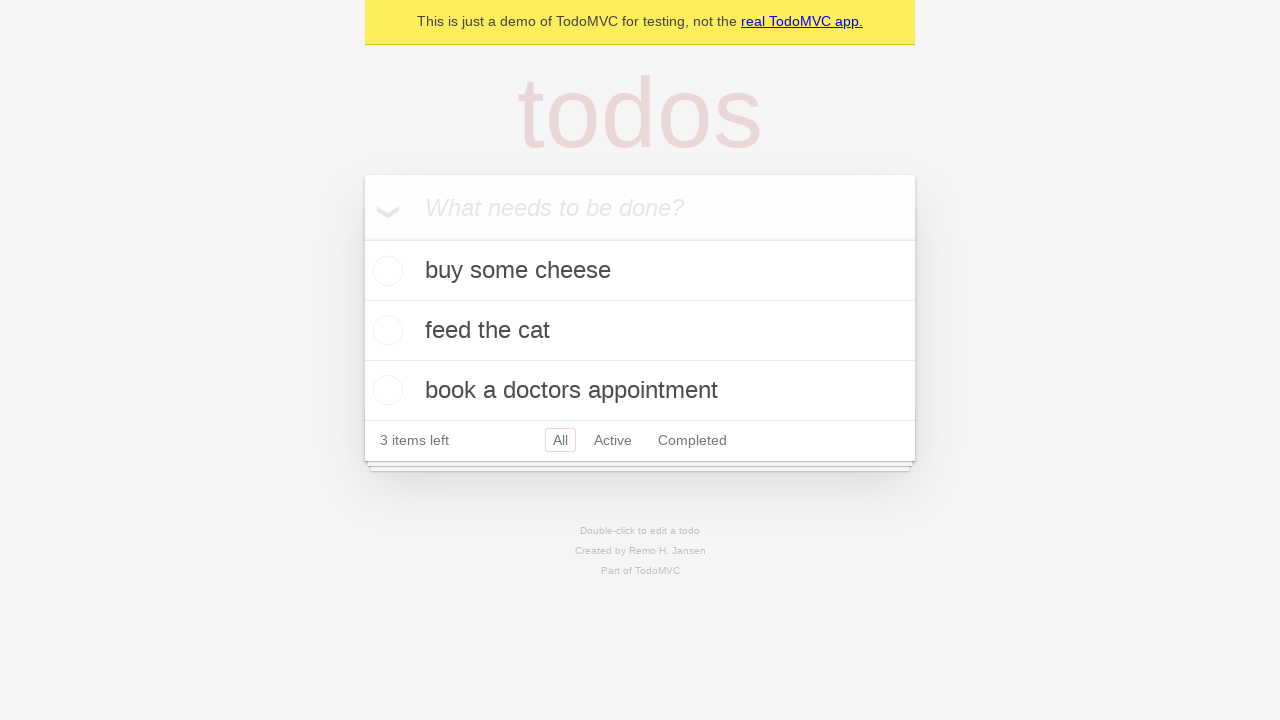

Waited for all three todo items to load
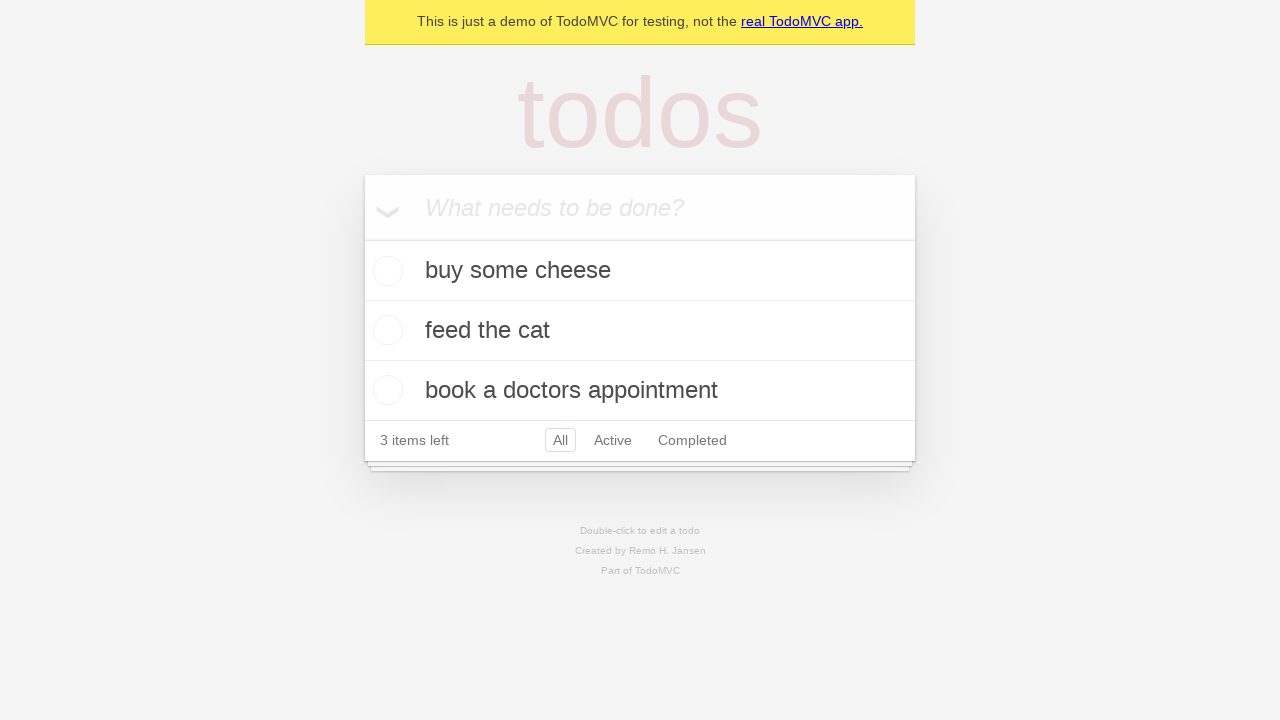

Double-clicked second todo item to enter edit mode at (640, 331) on [data-testid='todo-item'] >> nth=1
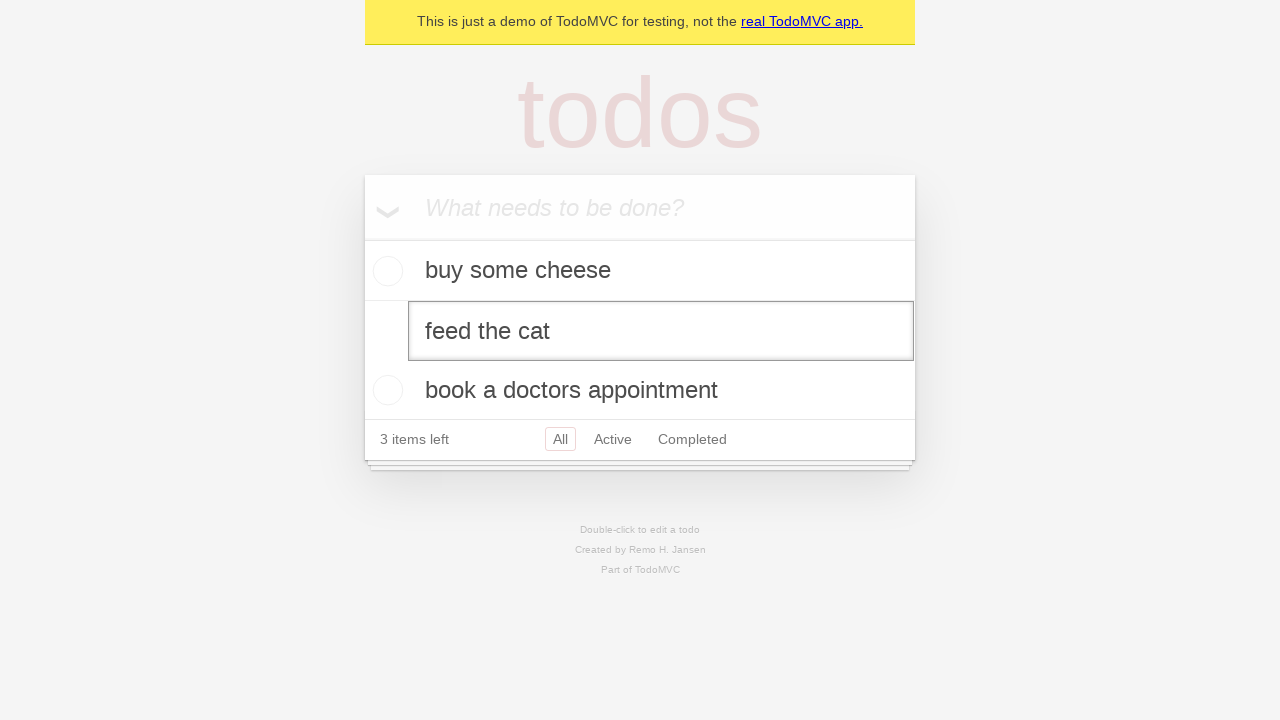

Filled edit textbox with 'buy some sausages' on [data-testid='todo-item'] >> nth=1 >> internal:role=textbox[name="Edit"i]
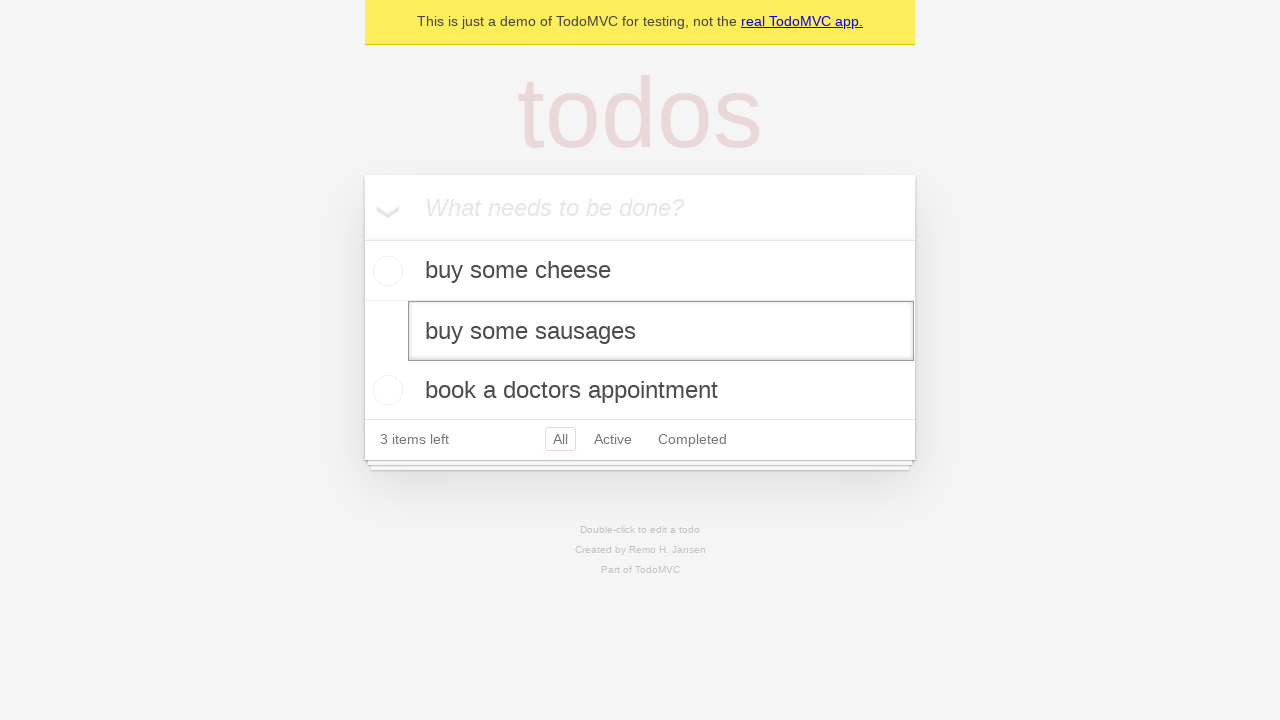

Dispatched blur event on edit textbox to save changes
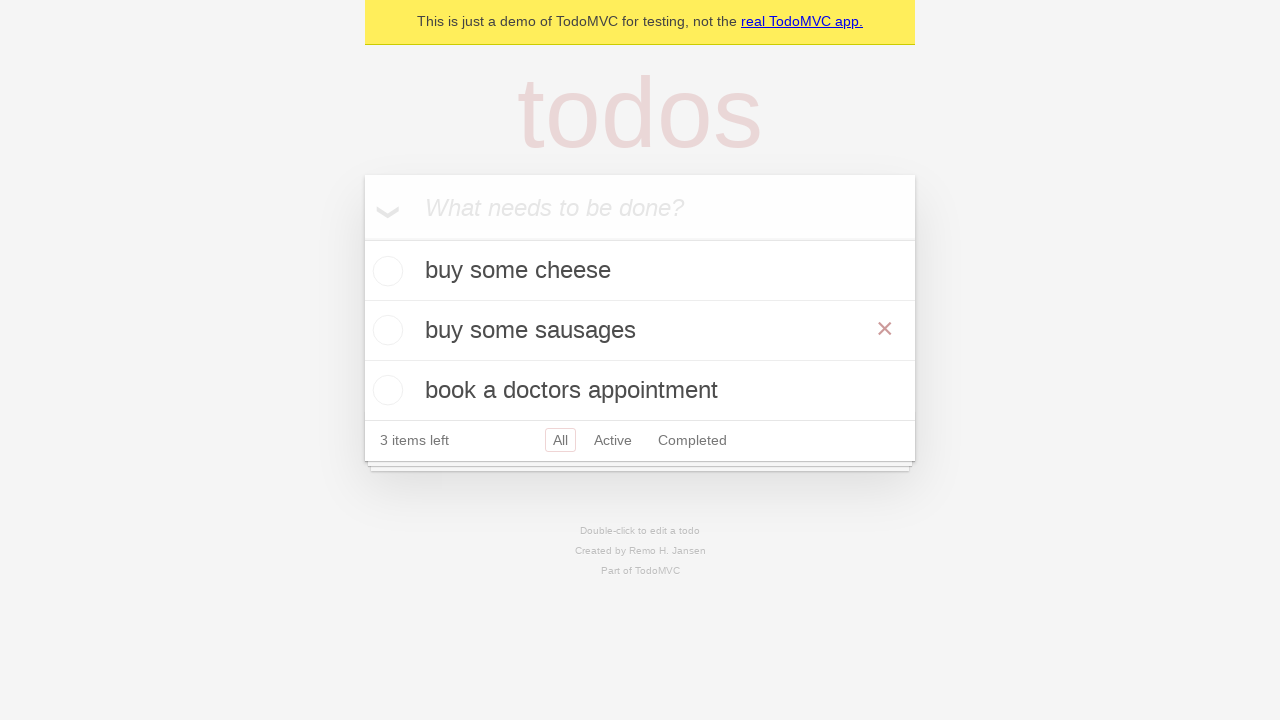

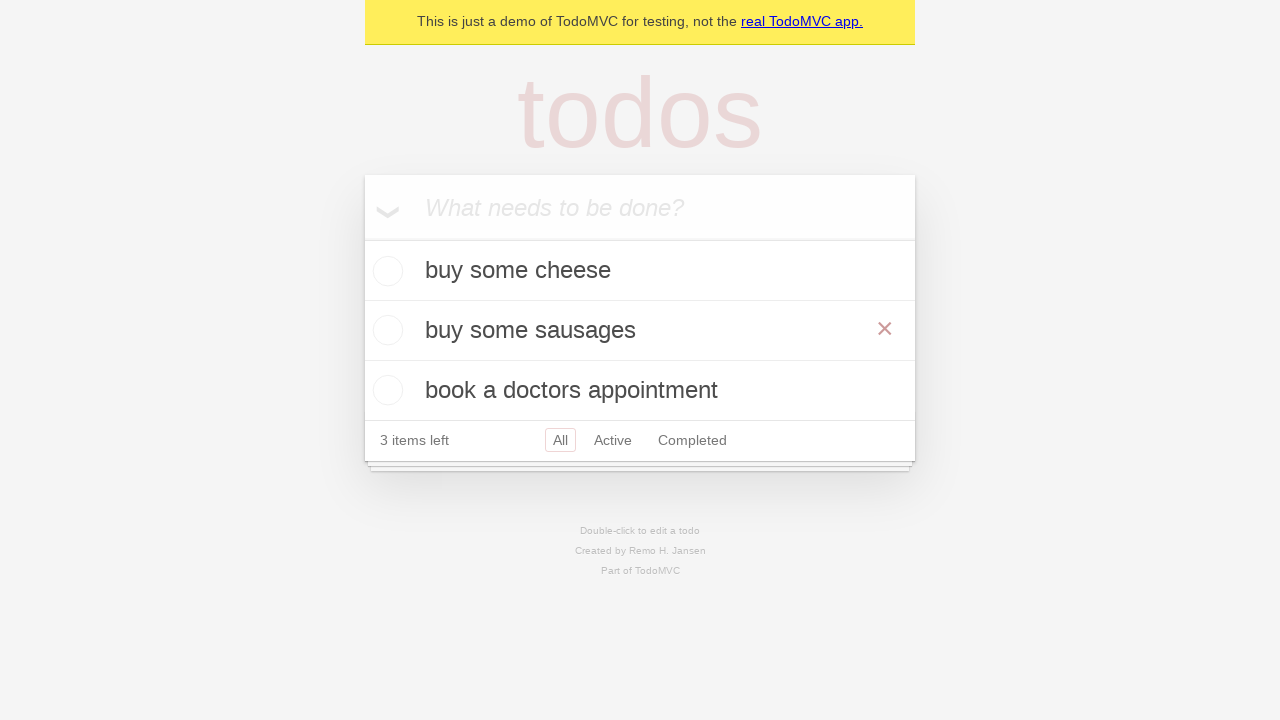